Tests iframe handling by switching to an iframe and verifying the content inside it

Starting URL: https://demoqa.com/frames

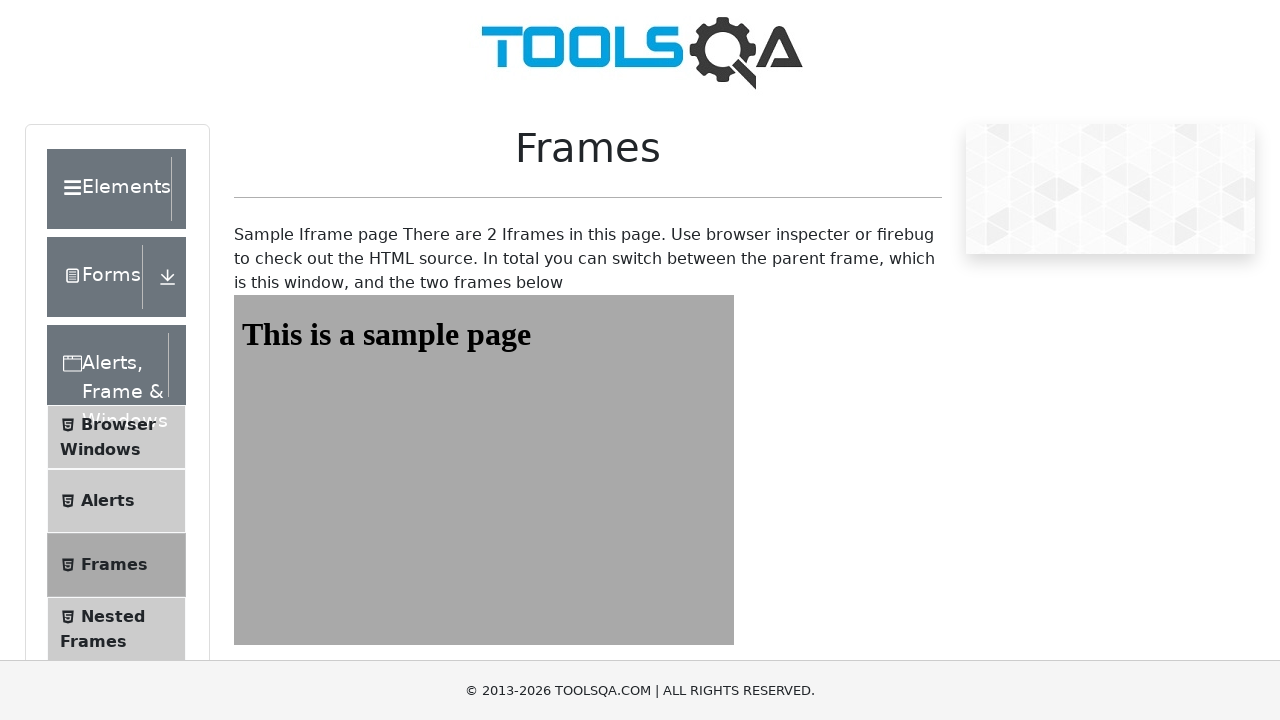

Navigated to https://demoqa.com/frames
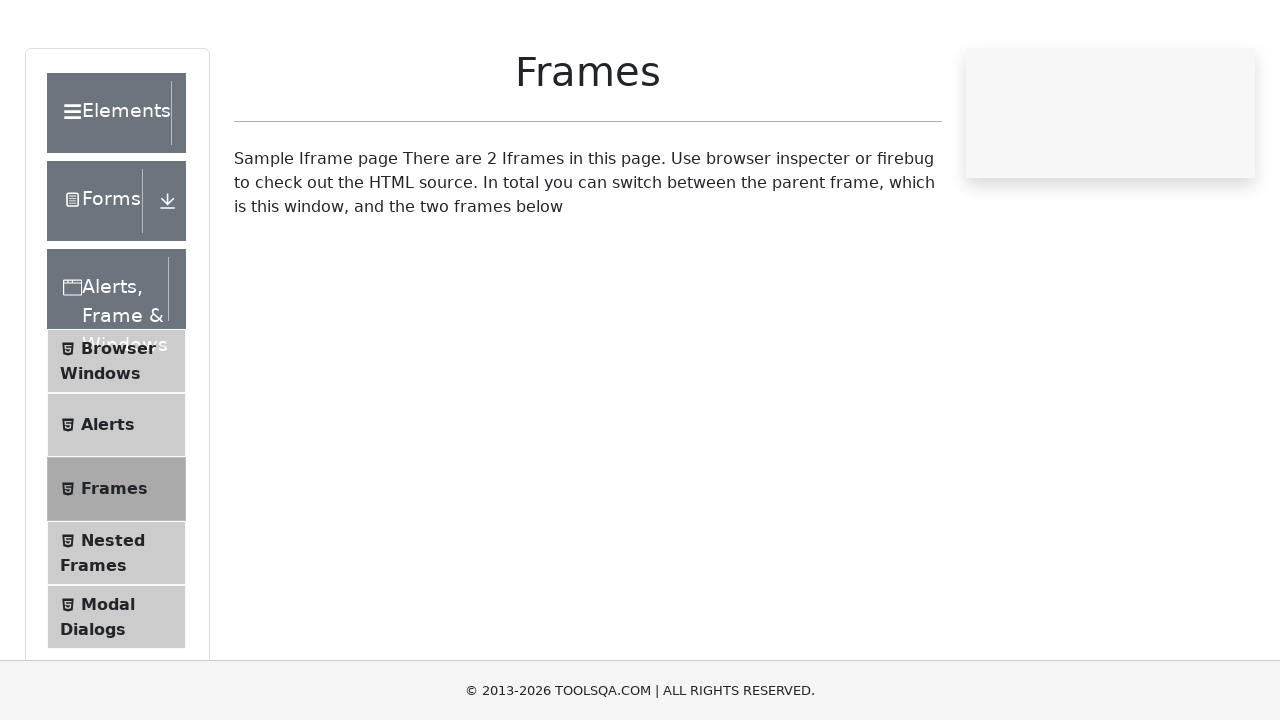

Switched to iframe with name 'frame2'
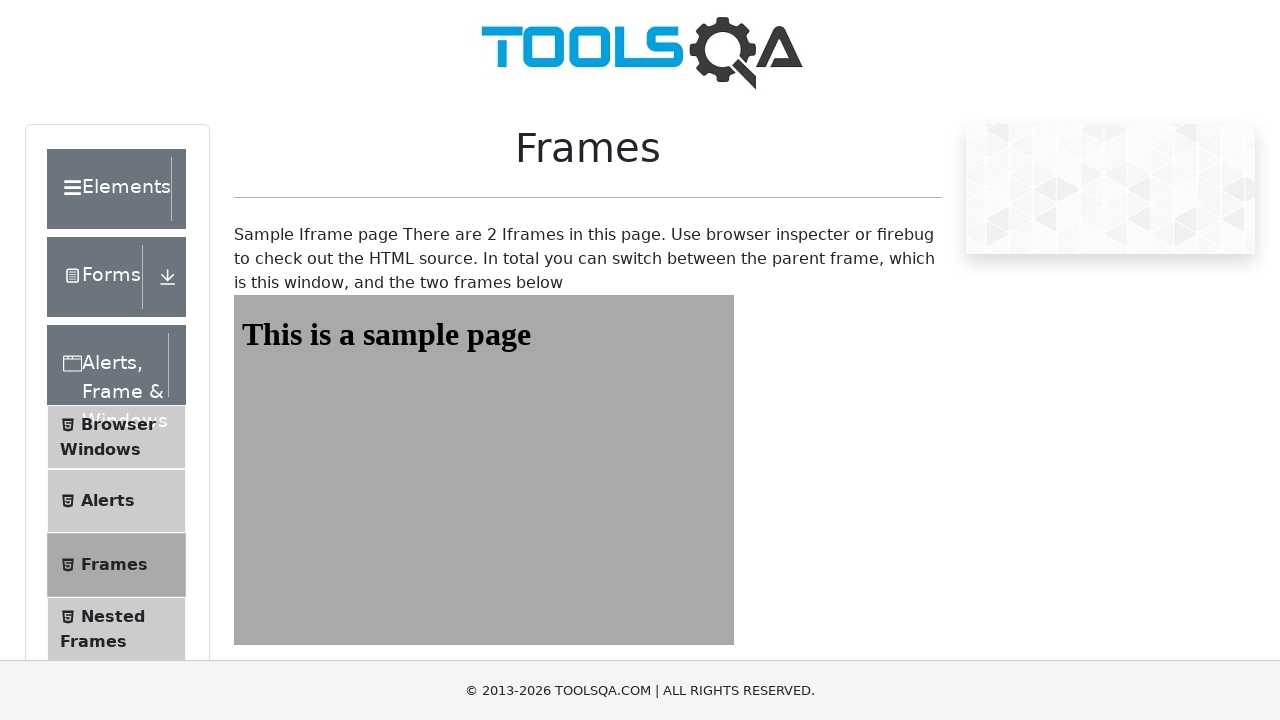

Retrieved text content from #sampleHeading element in iframe
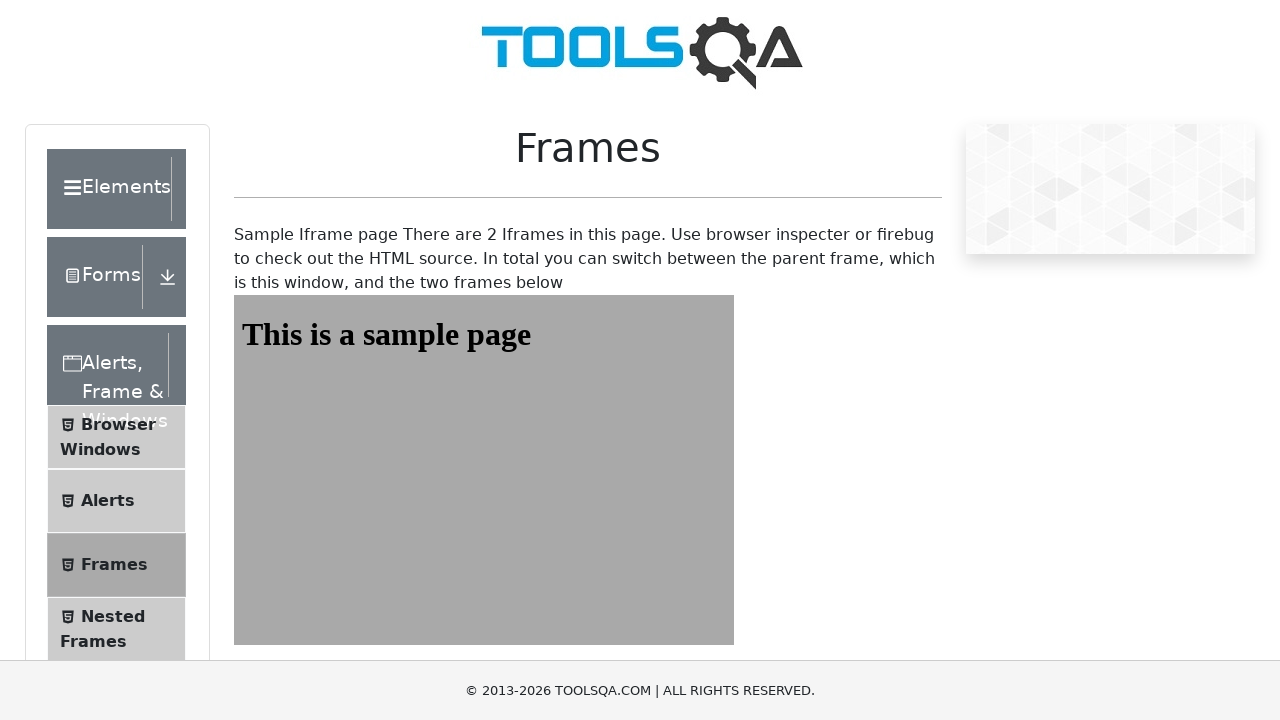

Verified that iframe contains expected text 'This is a sample page'
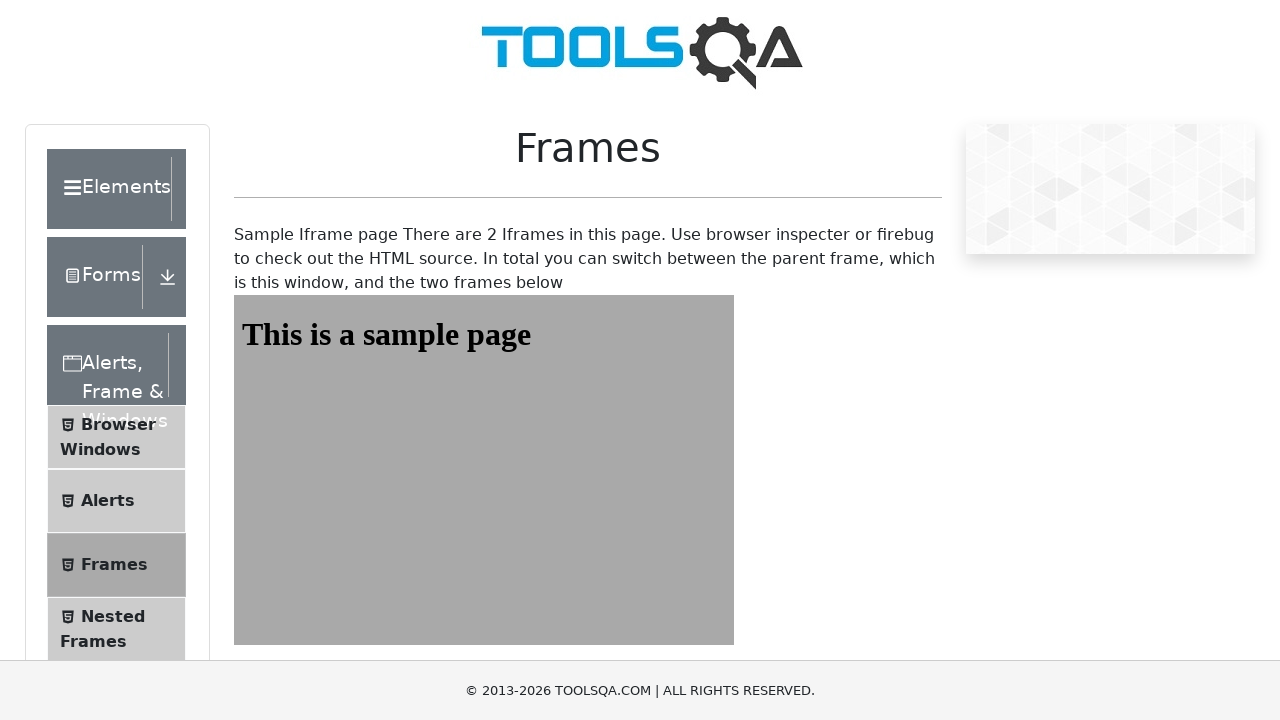

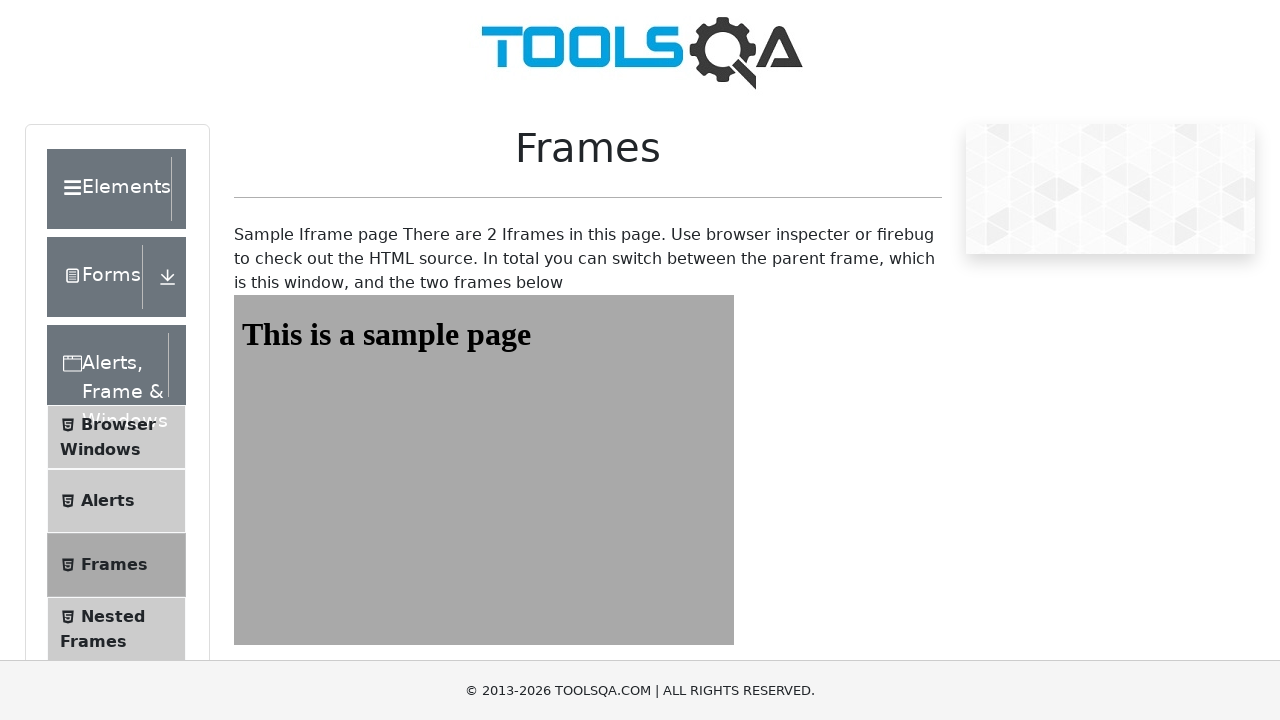